Tests that the total amount displayed in the fixed header table matches the sum of individual amounts

Starting URL: https://www.rahulshettyacademy.com/AutomationPractice/

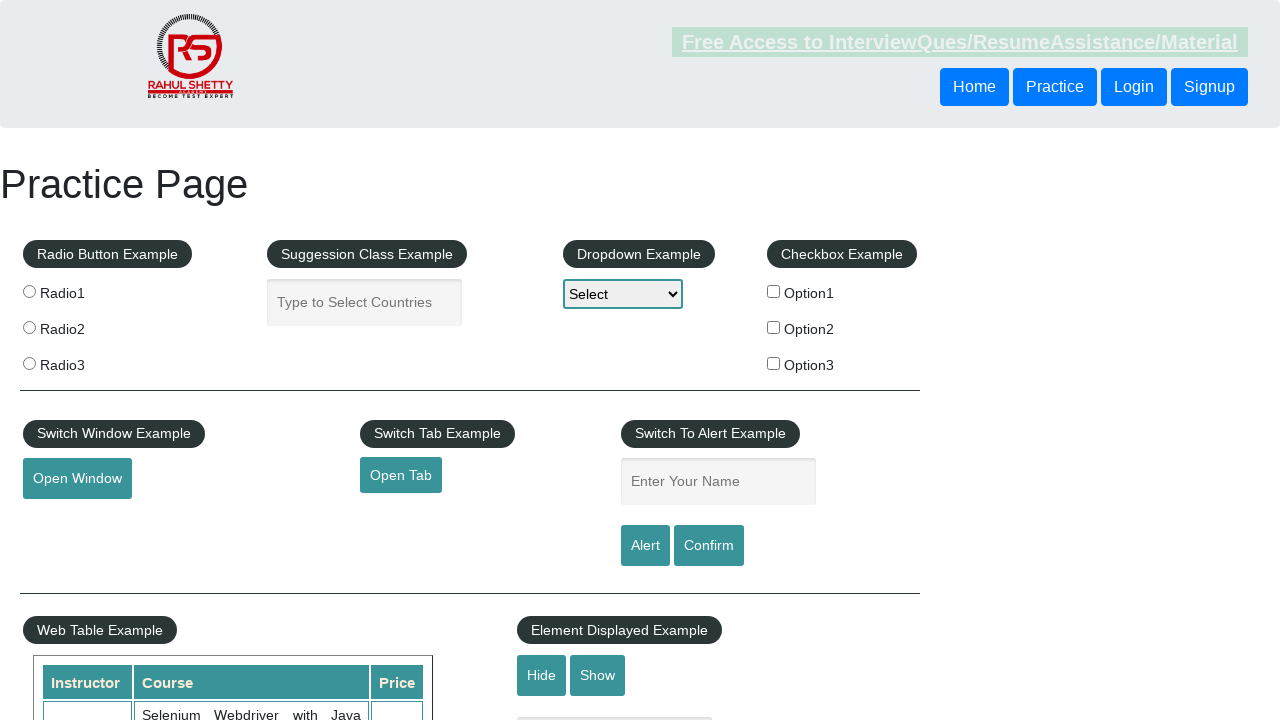

Waited for table with fixed header to load
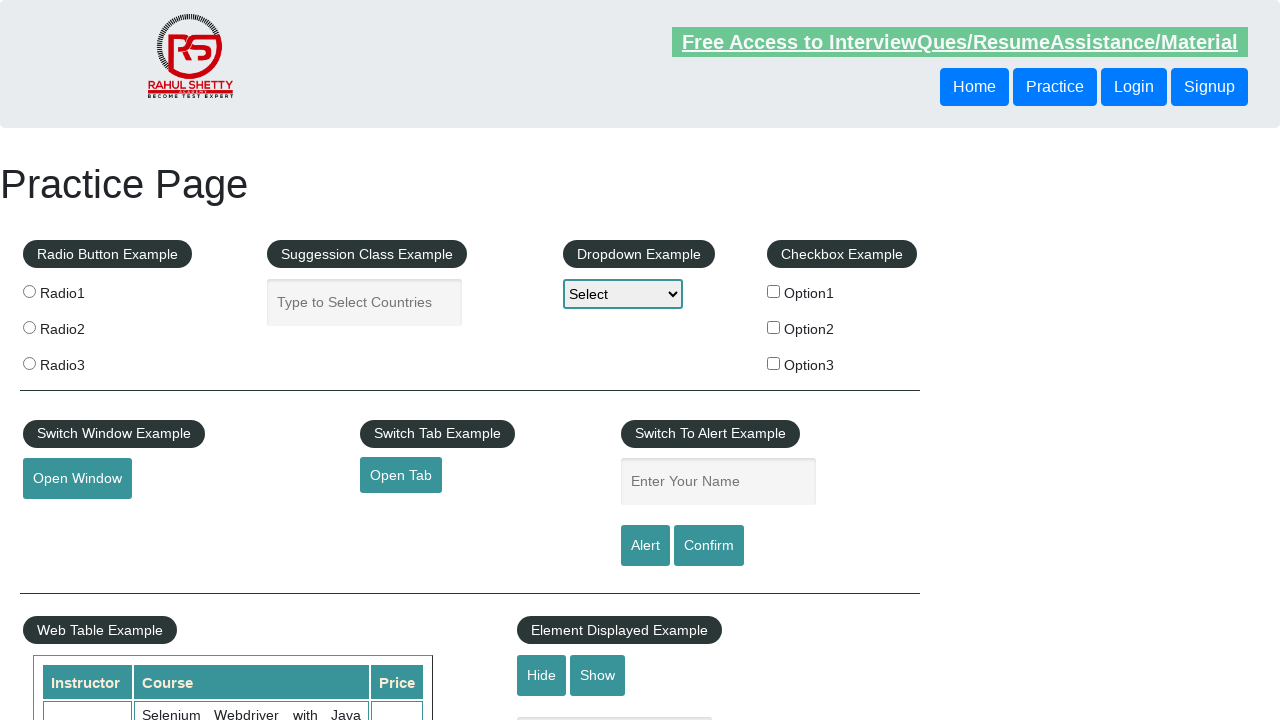

Retrieved all amount cells from 4th column of table
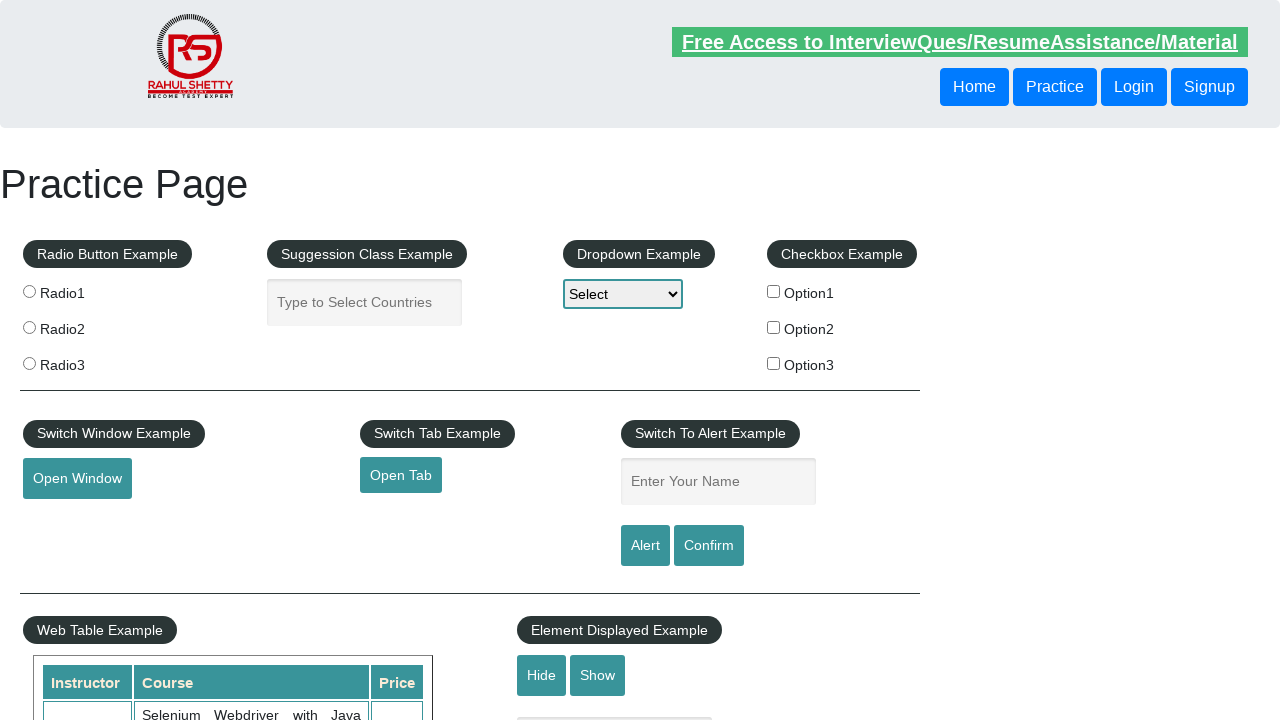

Calculated sum of individual amounts: 296
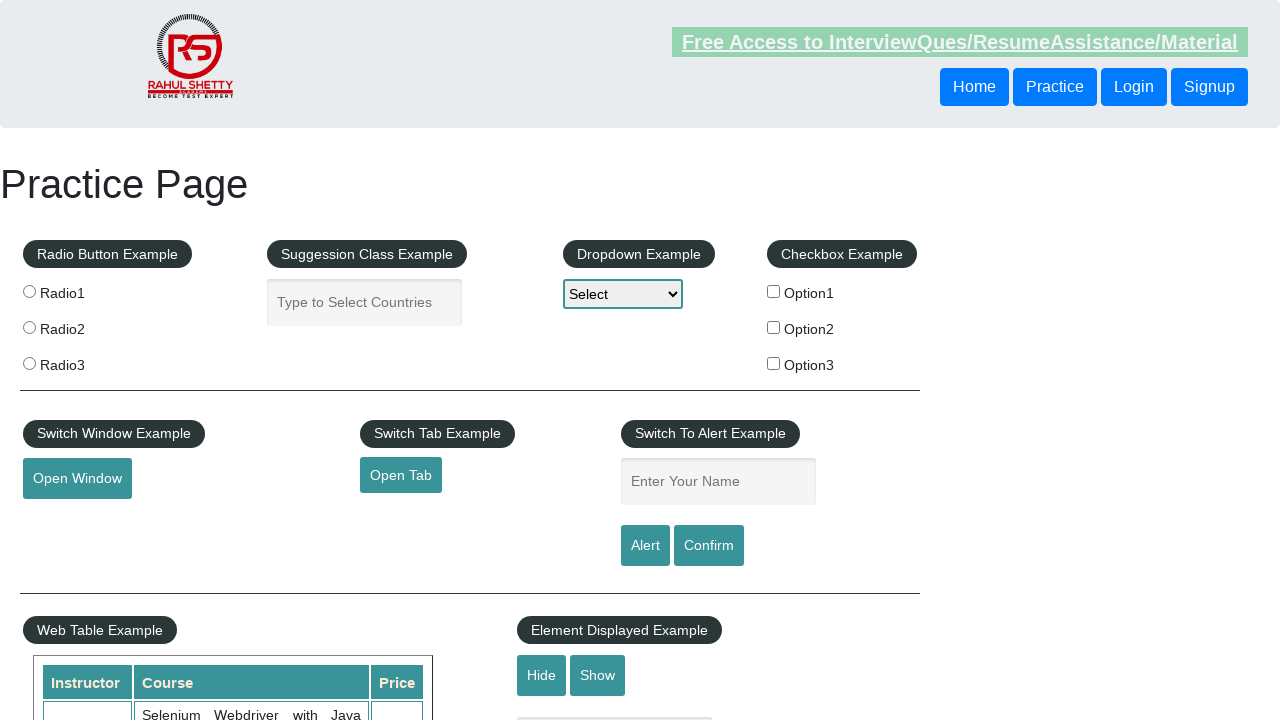

Retrieved displayed total amount text from header
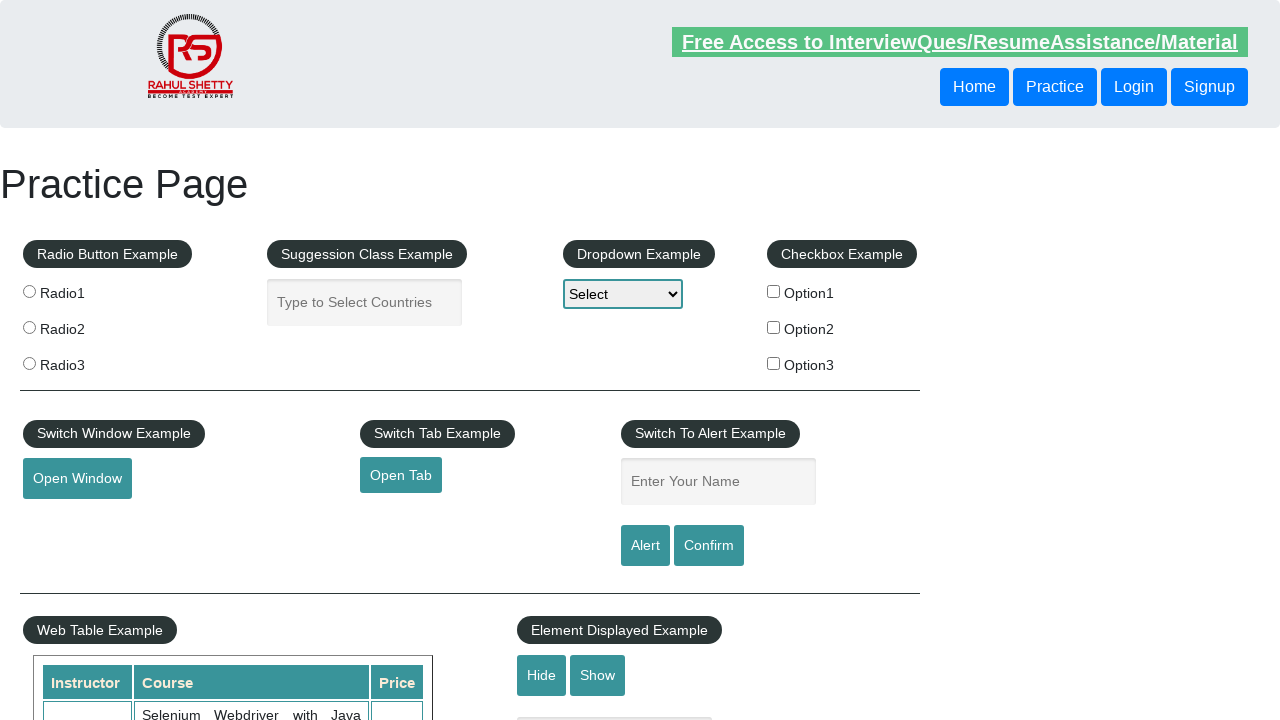

Parsed displayed total amount: 296
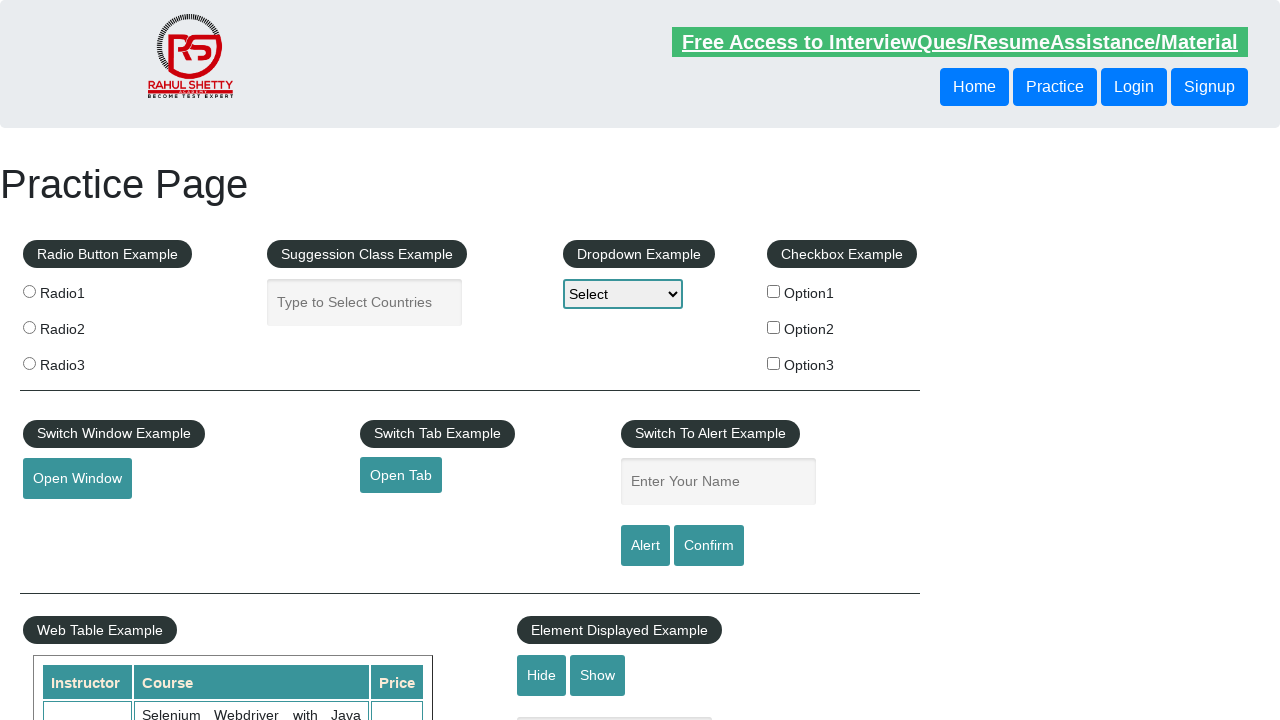

Verified that calculated total (296) matches displayed total (296)
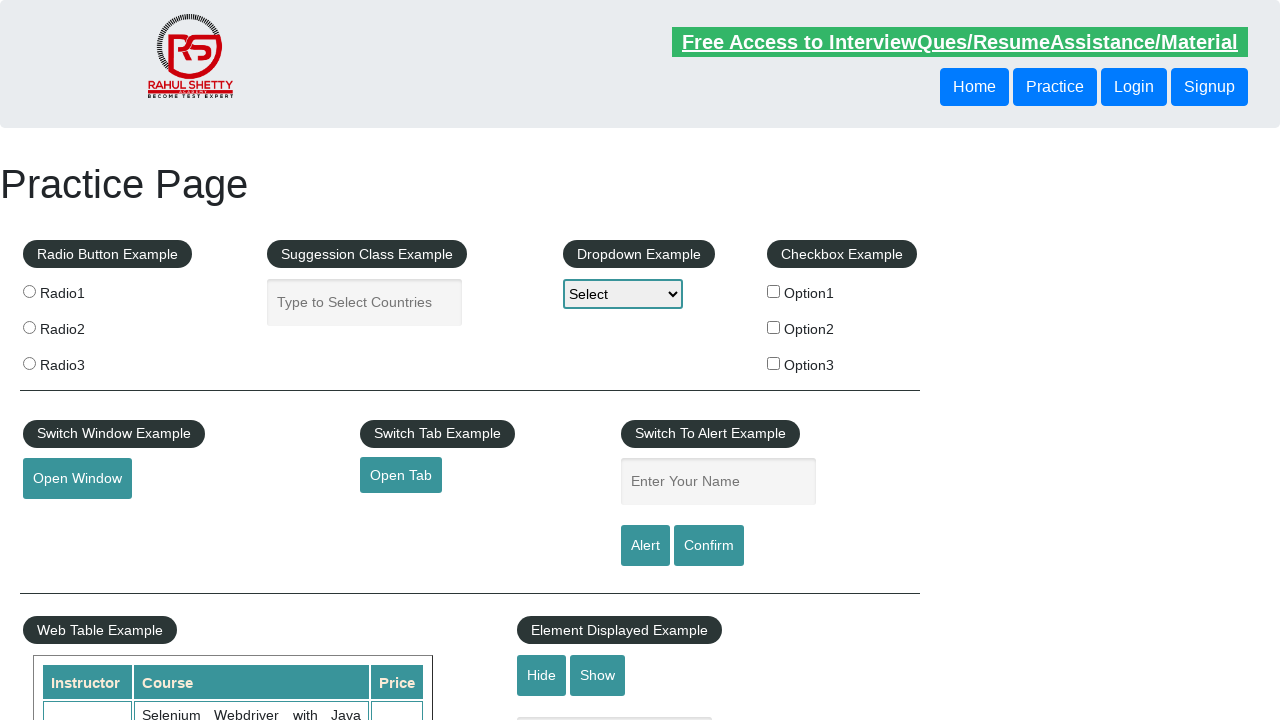

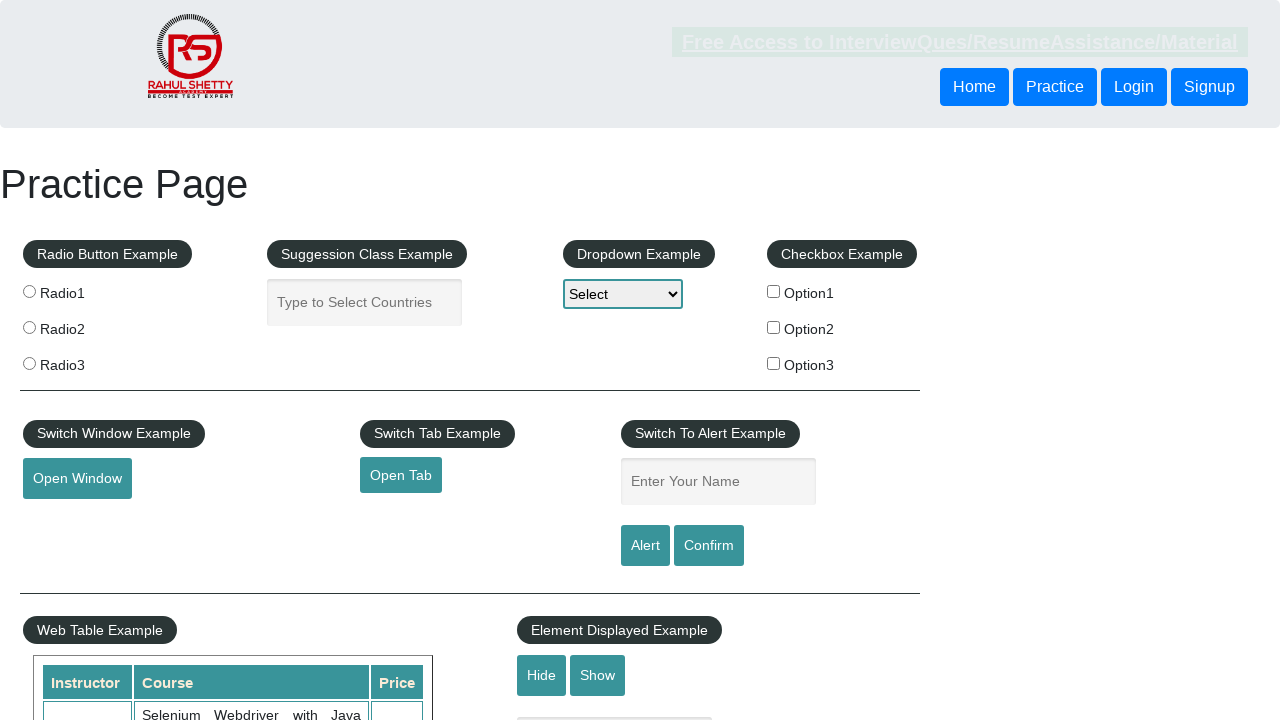